Tests the Python.org search functionality by entering "pycon" as a search query and submitting the form to verify search results are returned

Starting URL: http://www.python.org

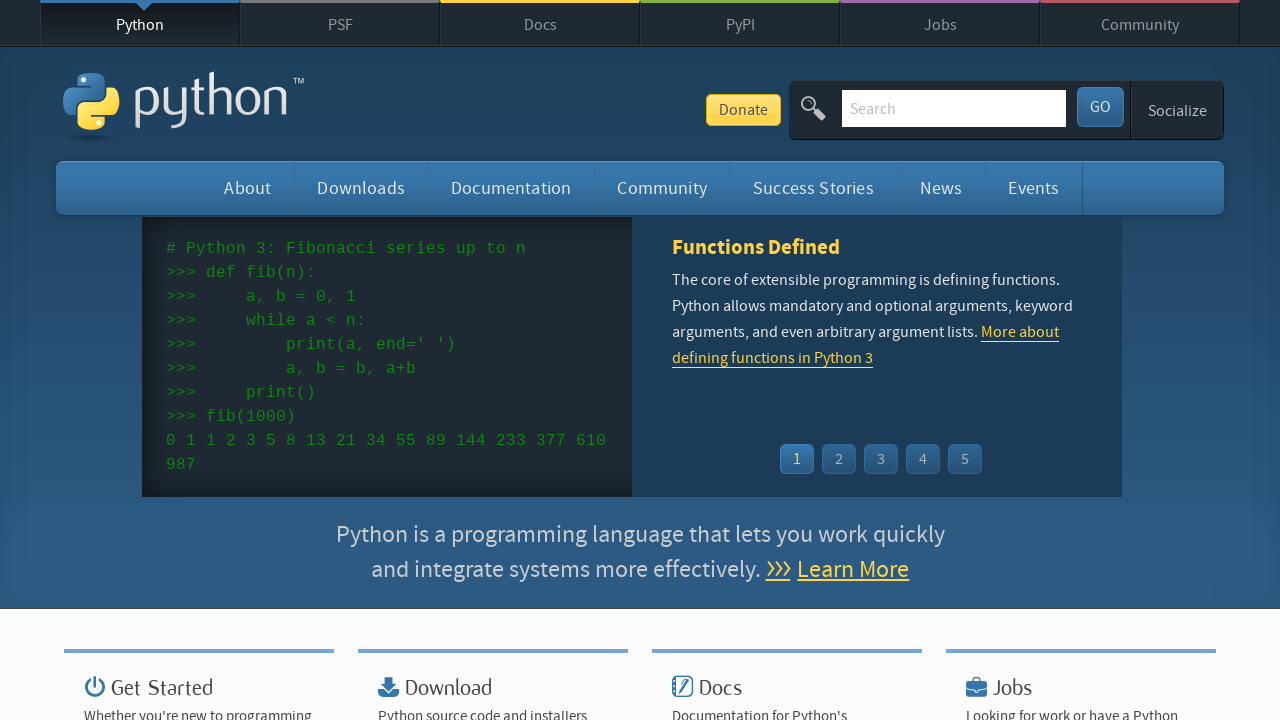

Filled search field with 'pycon' on input[name='q']
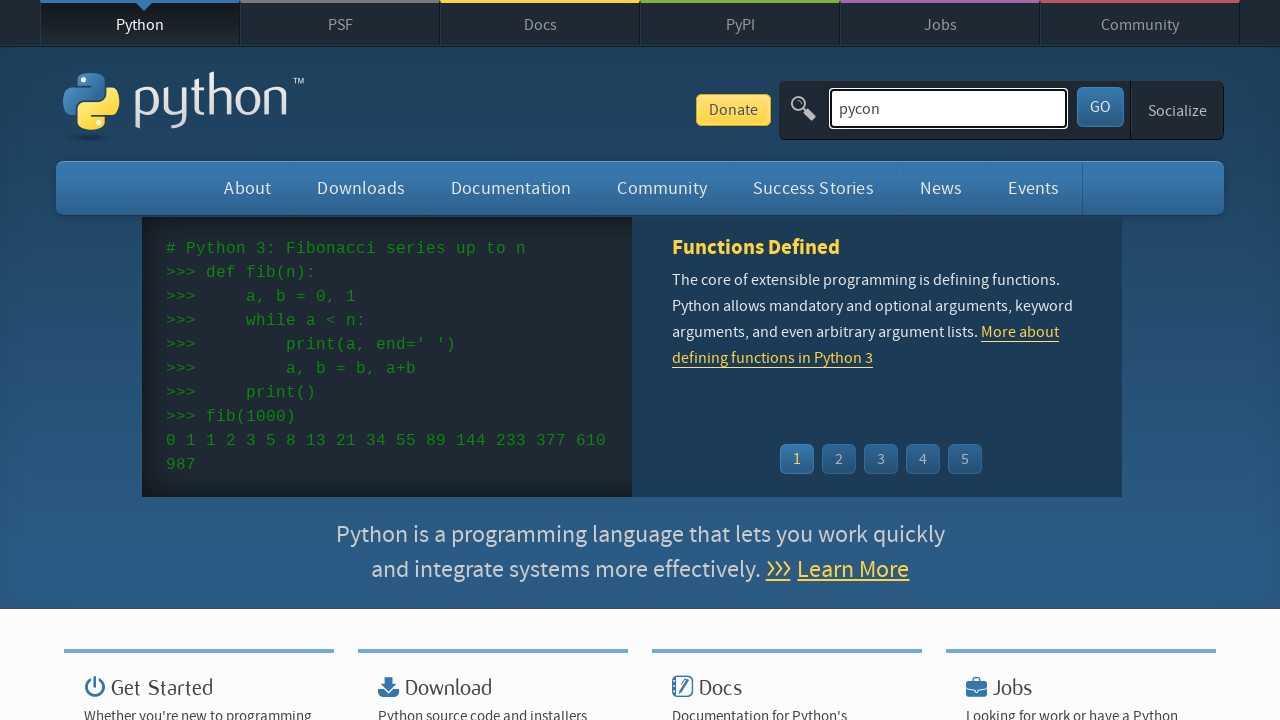

Pressed Enter to submit search form on input[name='q']
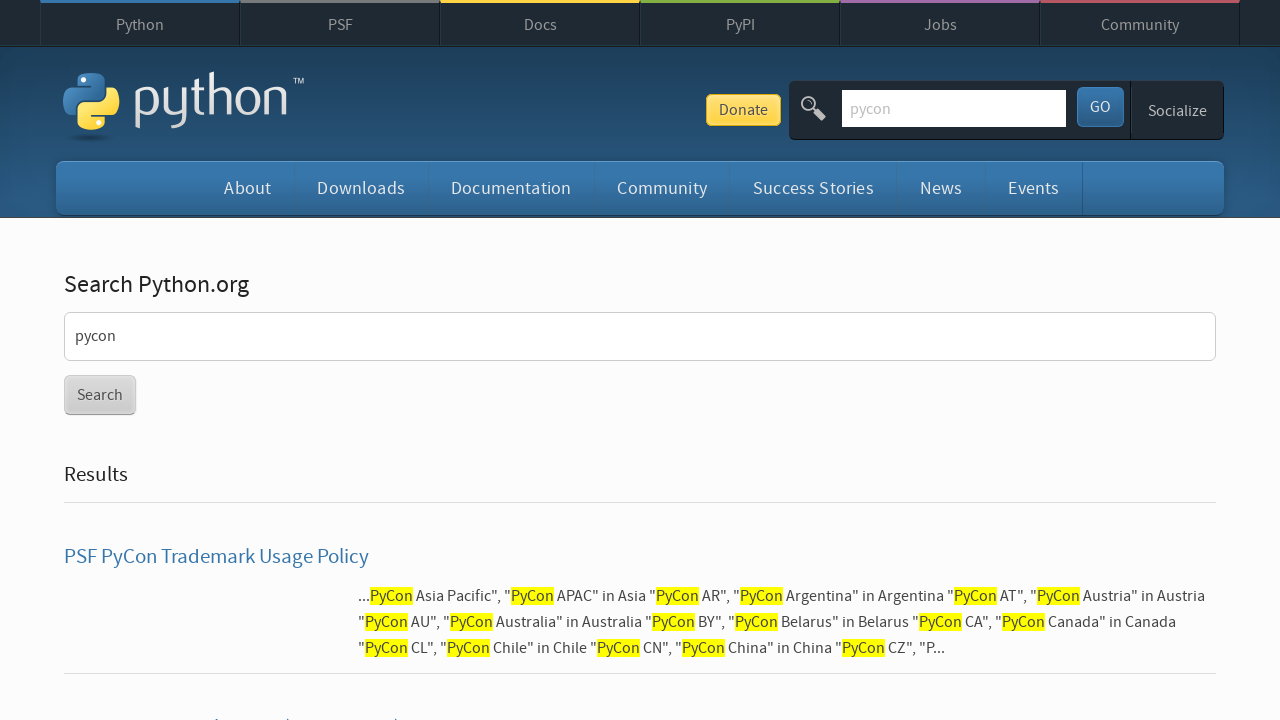

Search results page loaded
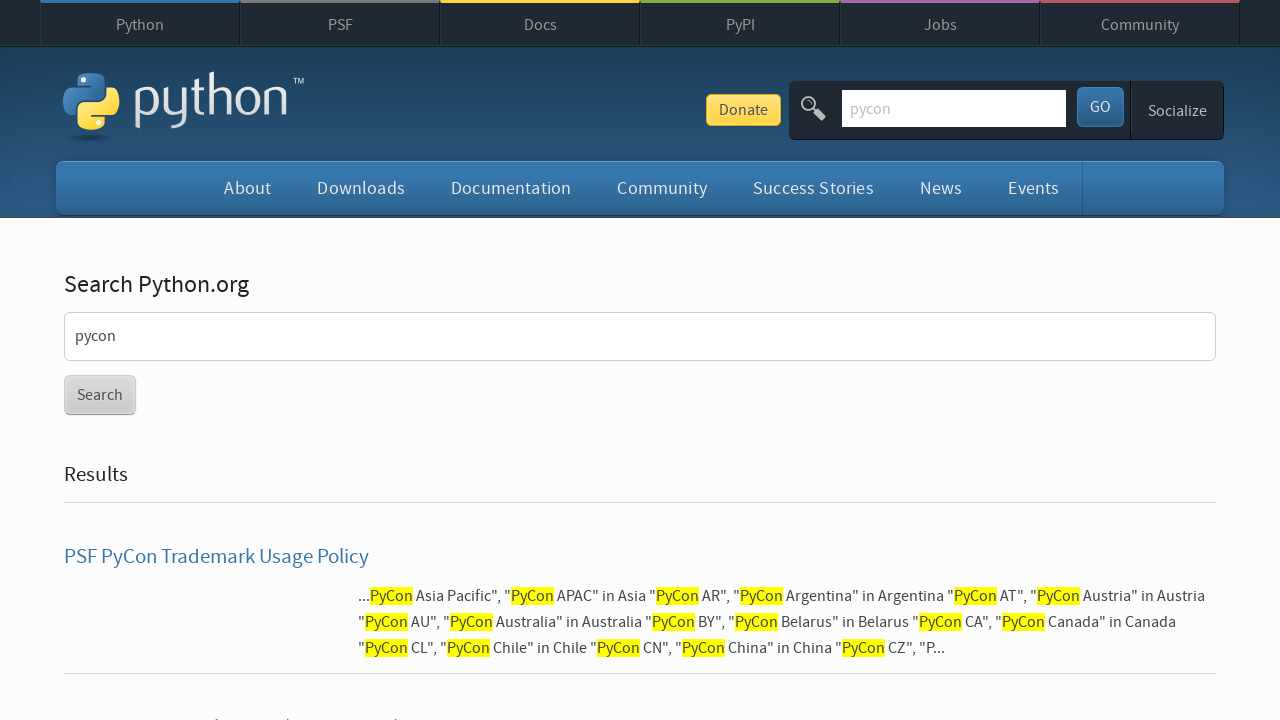

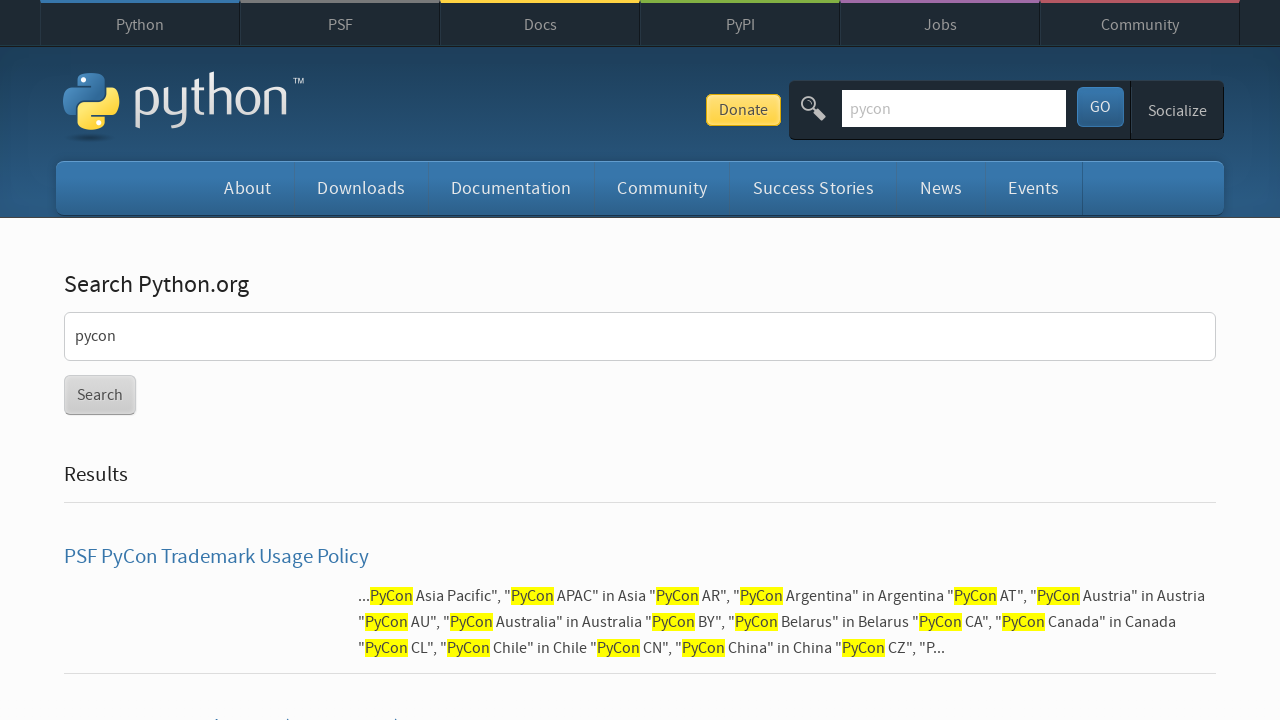